Tests the forgot password functionality by clicking the reset password link and verifying the password reset heading is displayed on the resulting page.

Starting URL: https://beta.docuport.app/

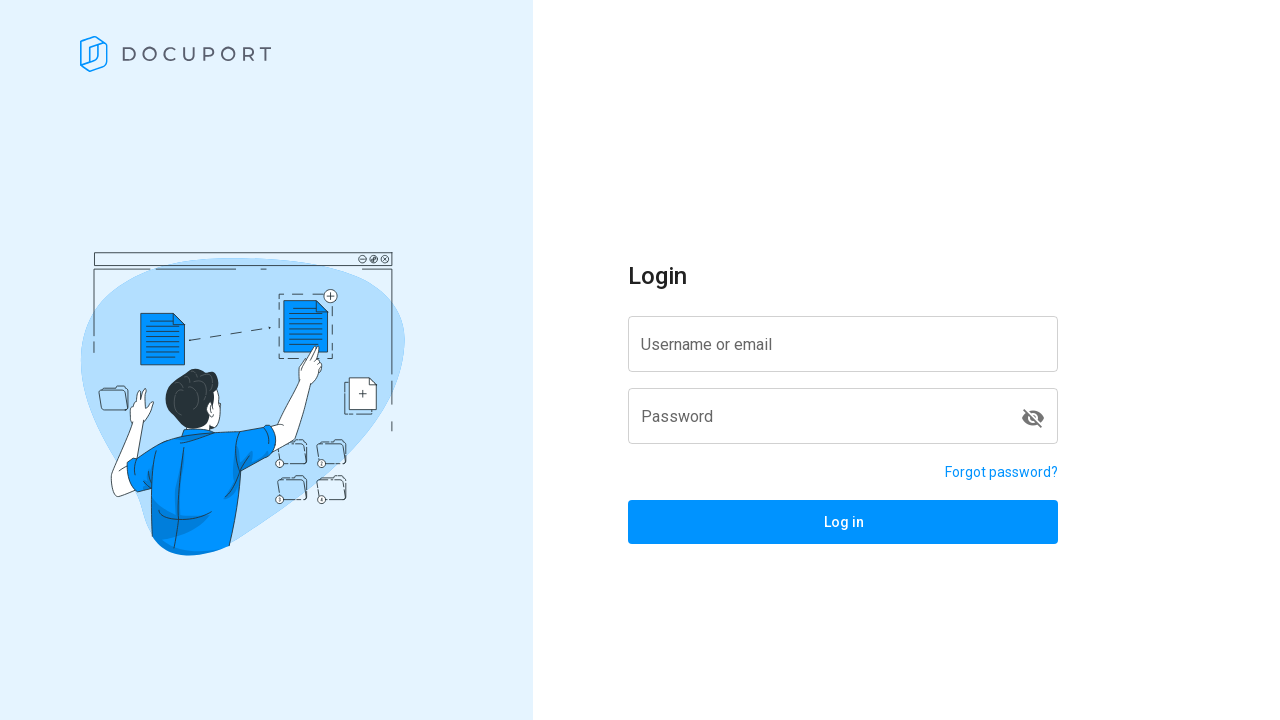

Clicked the forget password link at (1002, 472) on a[href='/reset-password']
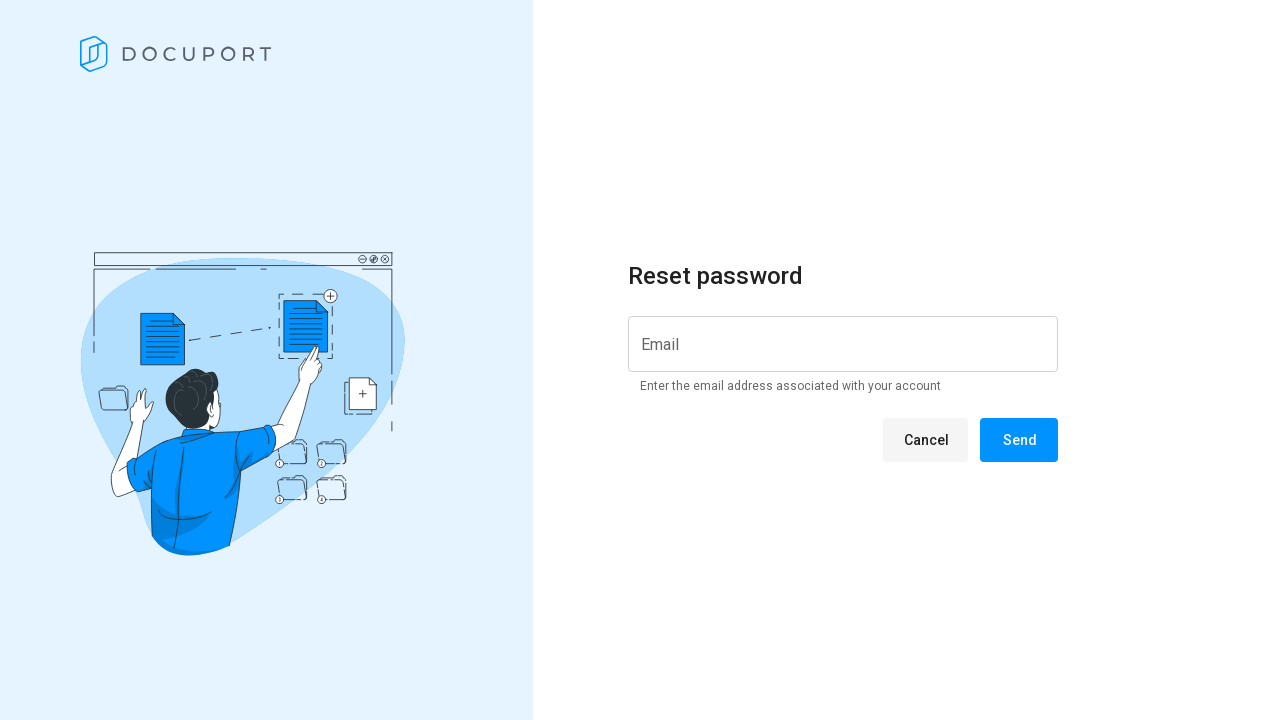

Password reset heading loaded and is visible
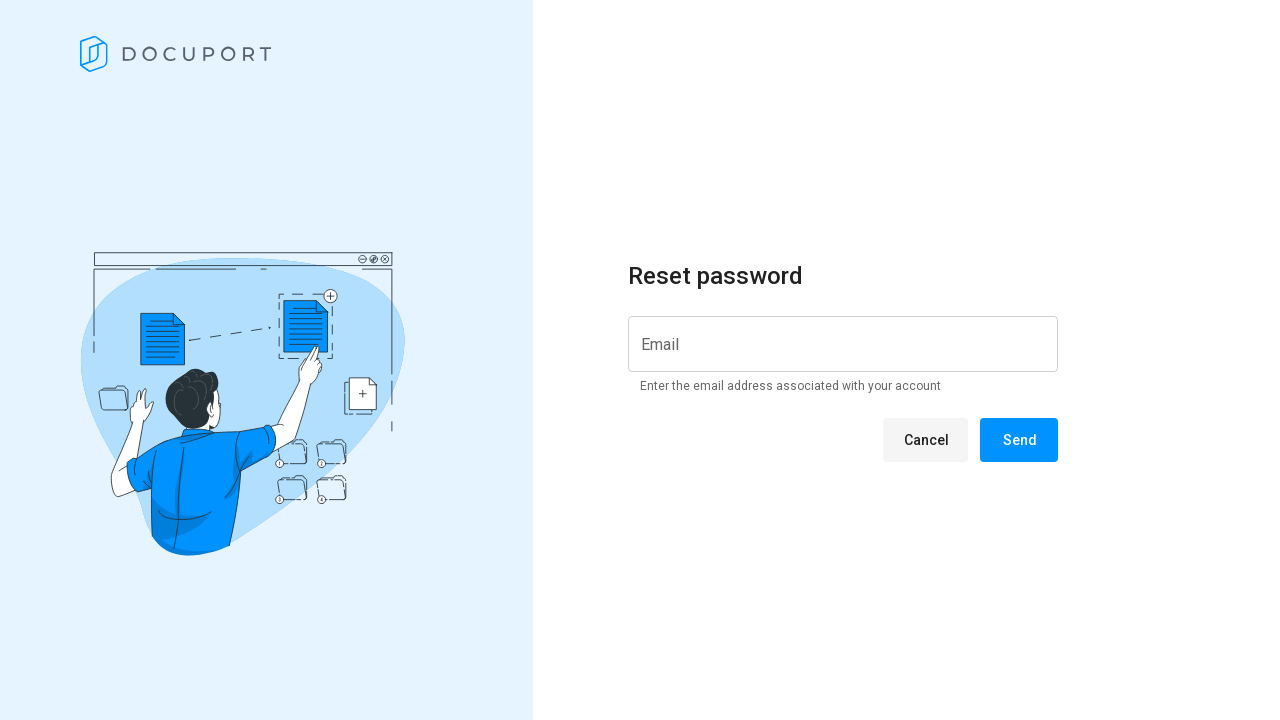

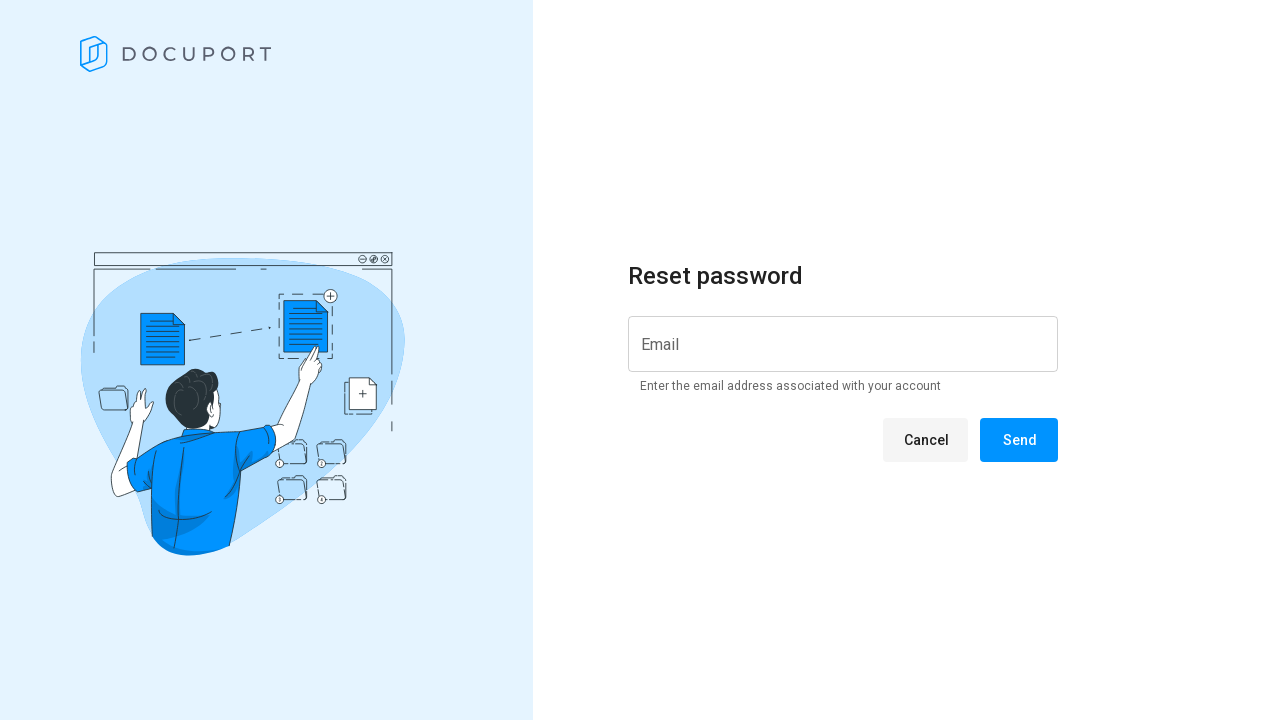